Tests iframe handling by switching to a frame and filling a text input field within it

Starting URL: https://demo.automationtesting.in/Frames.html

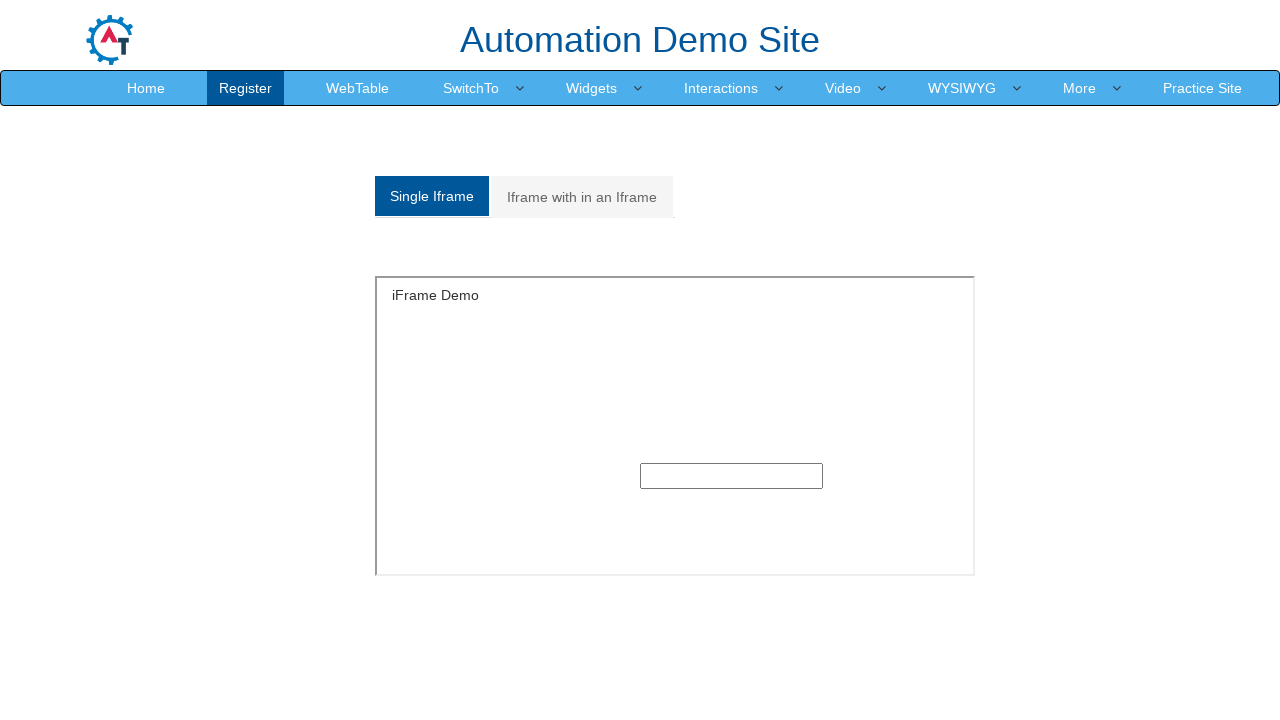

Navigated to Frames demo page
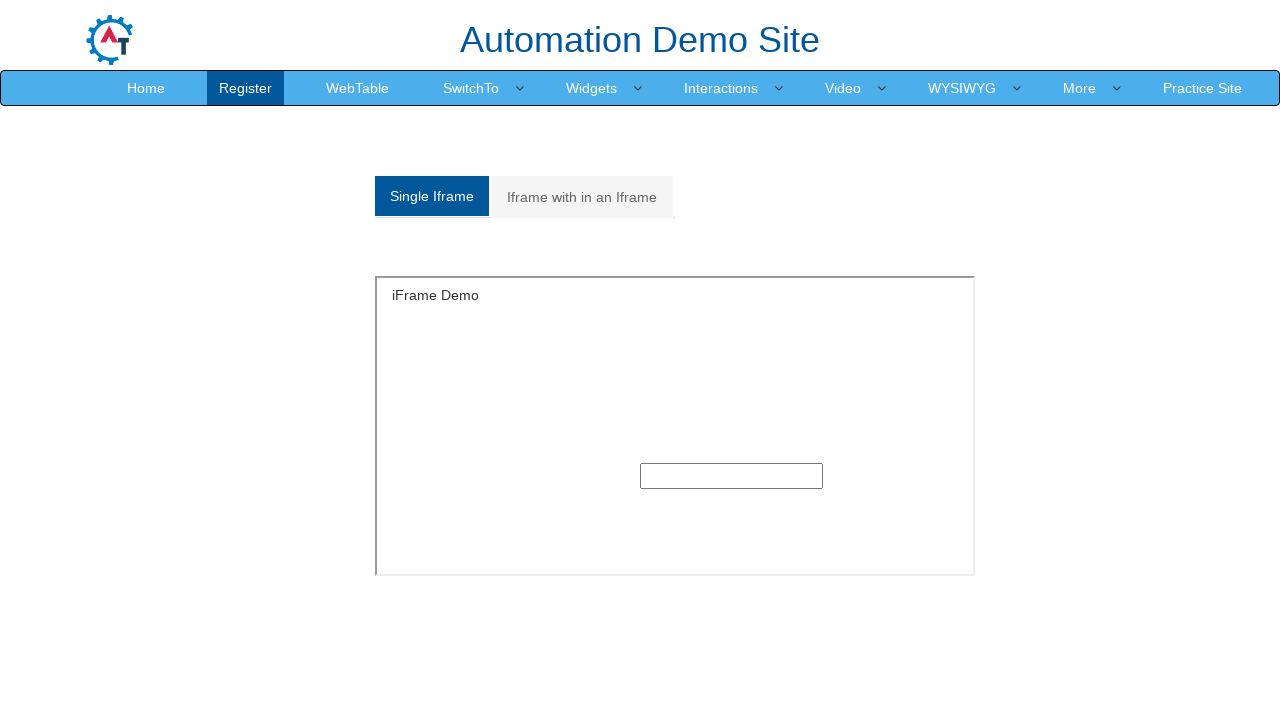

Located the single nested frame with ID 'singleframe'
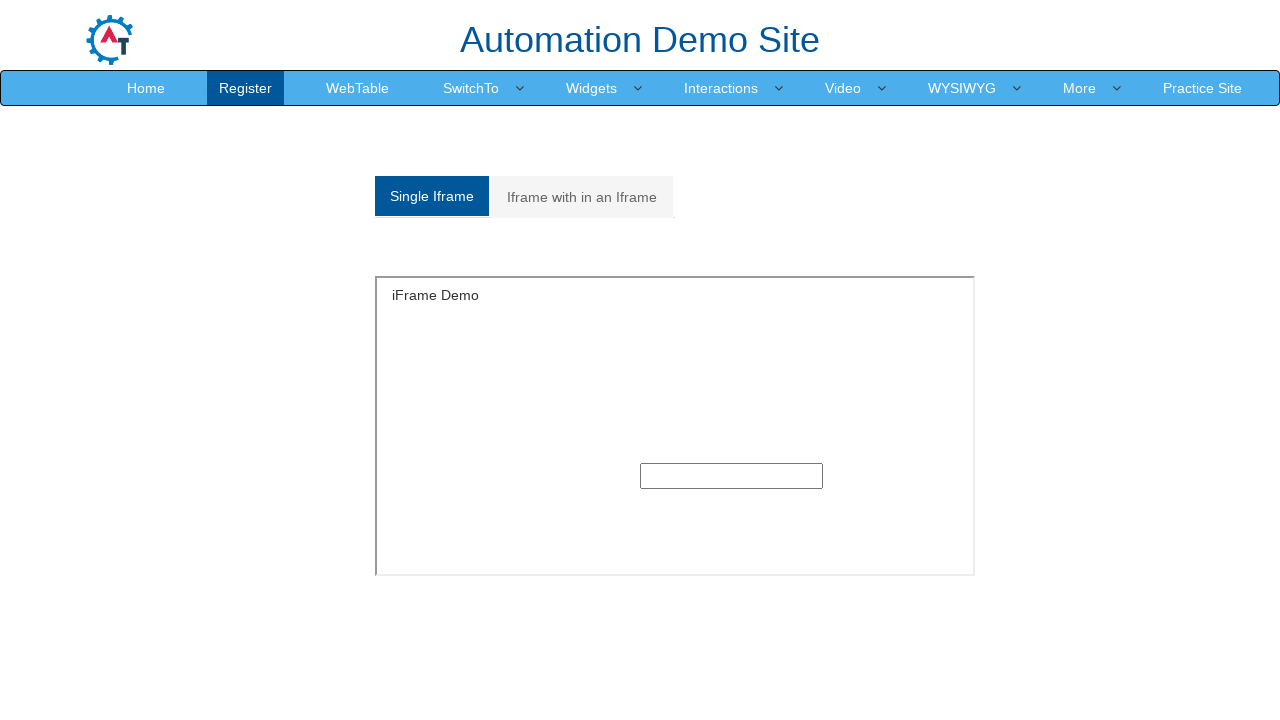

Filled text input field within the frame with 'Apple' on #singleframe >> internal:control=enter-frame >> input[type='text']
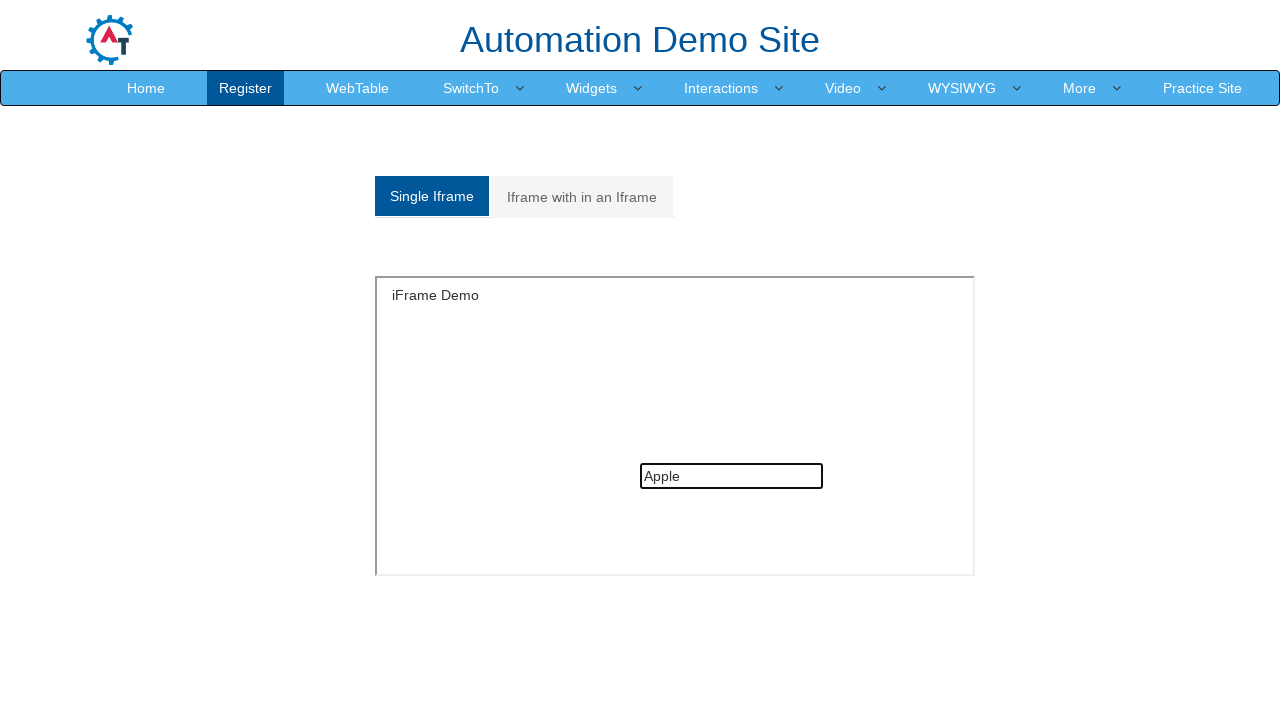

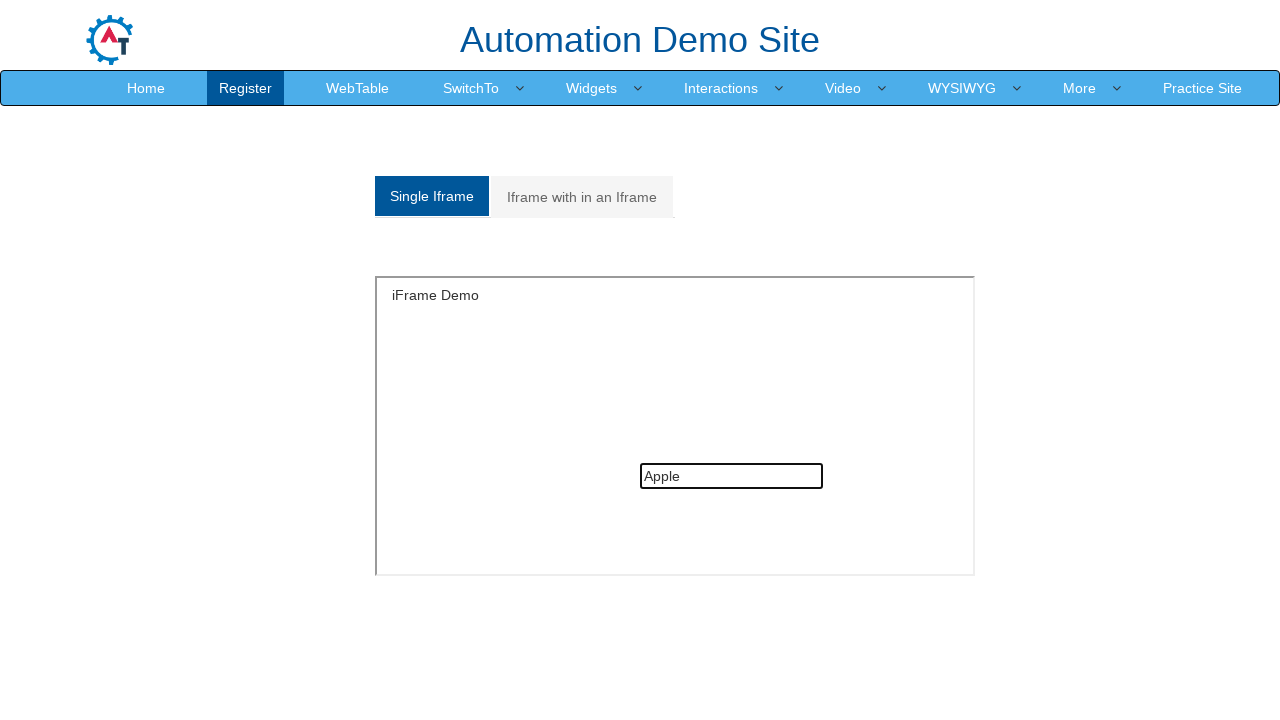